Tests dynamic element interaction by clicking a reveal button and then interacting with the revealed element using explicit waits

Starting URL: https://www.selenium.dev/selenium/web/dynamic.html

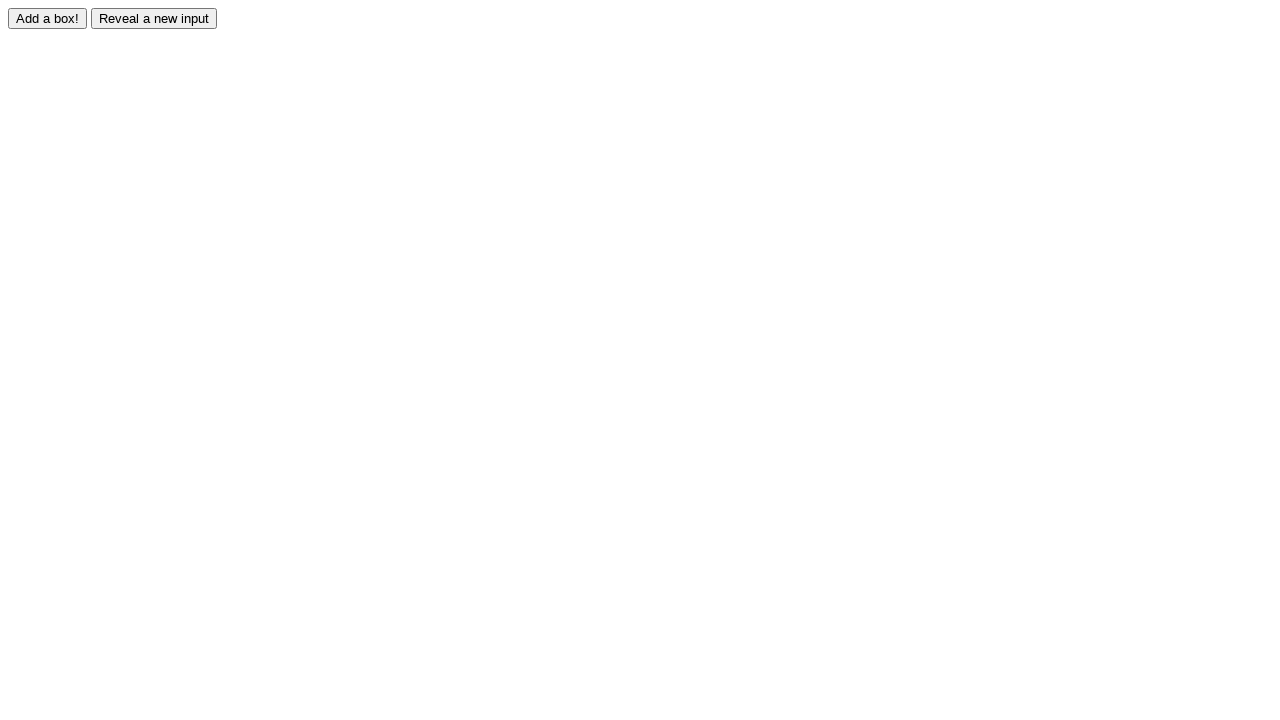

Clicked reveal button to display hidden element at (154, 18) on #reveal
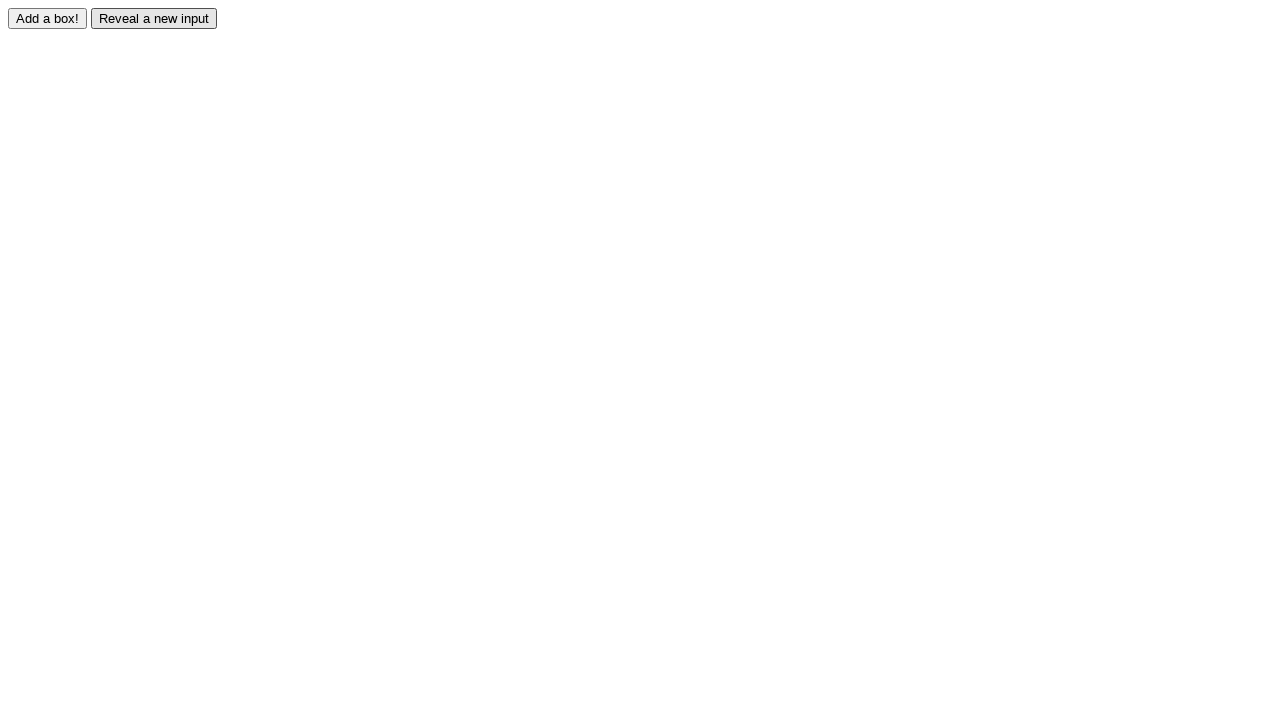

Revealed element became visible
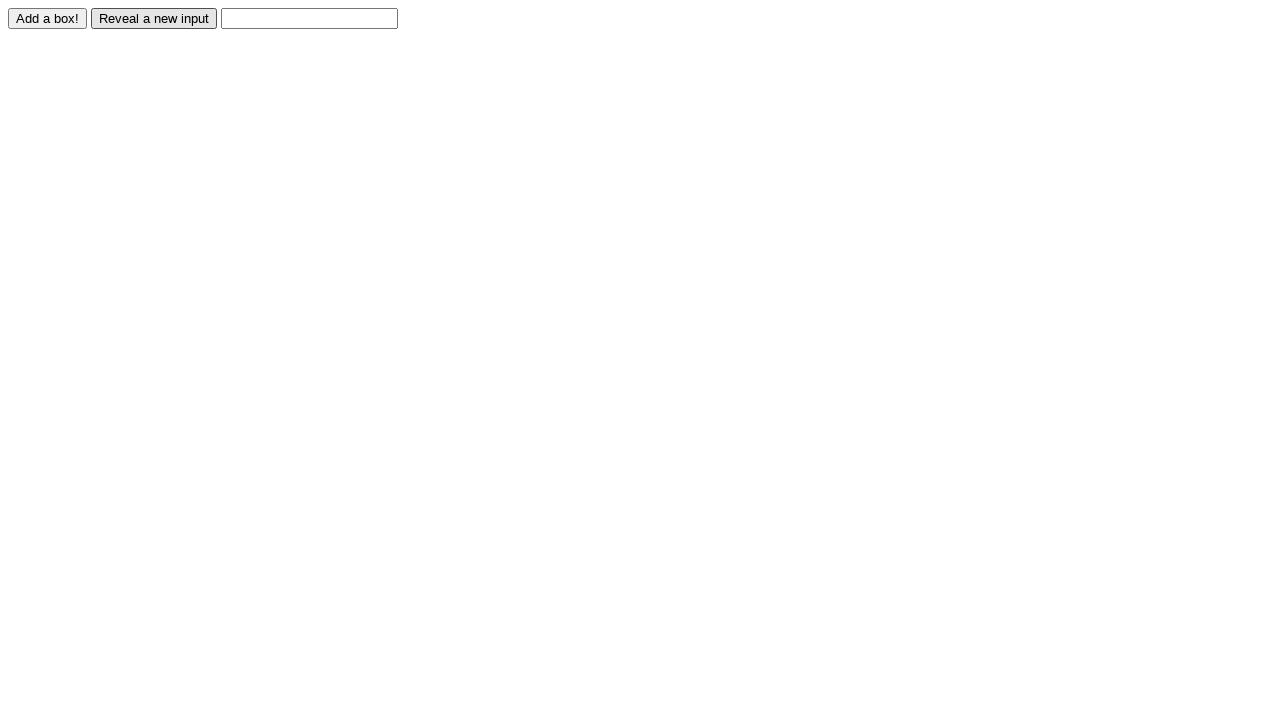

Filled revealed input field with 'test input value' on #revealed
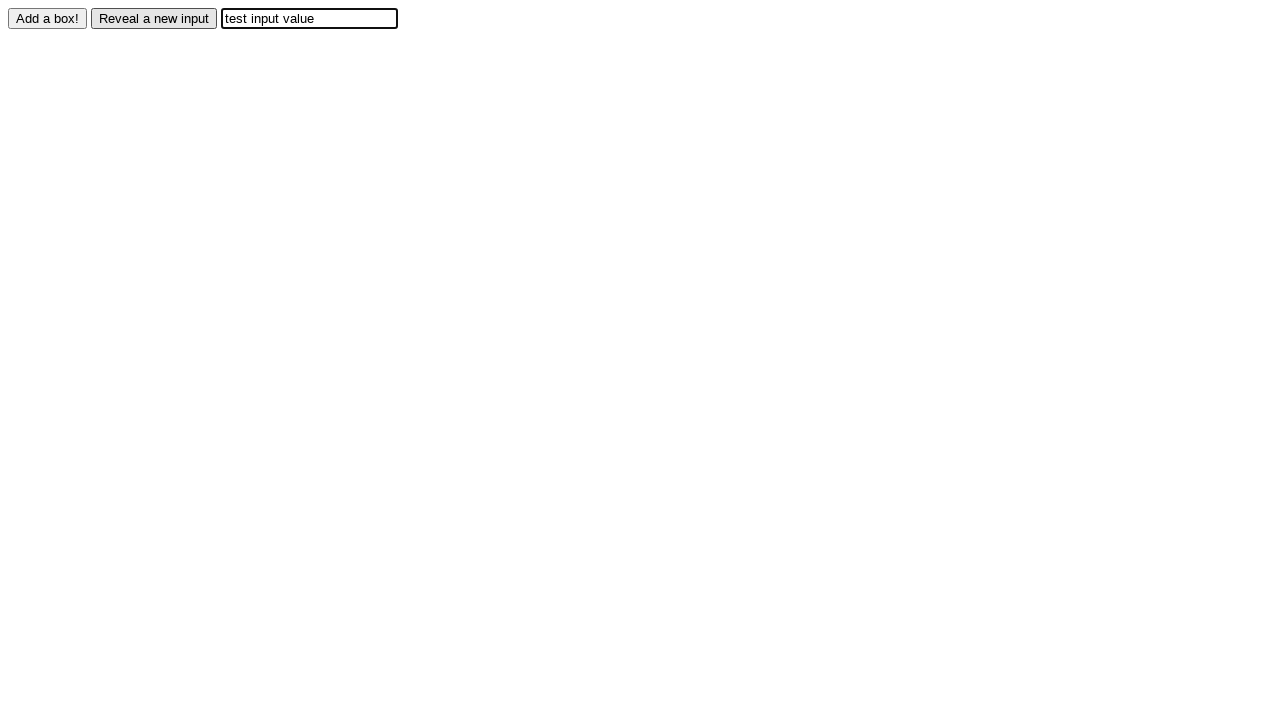

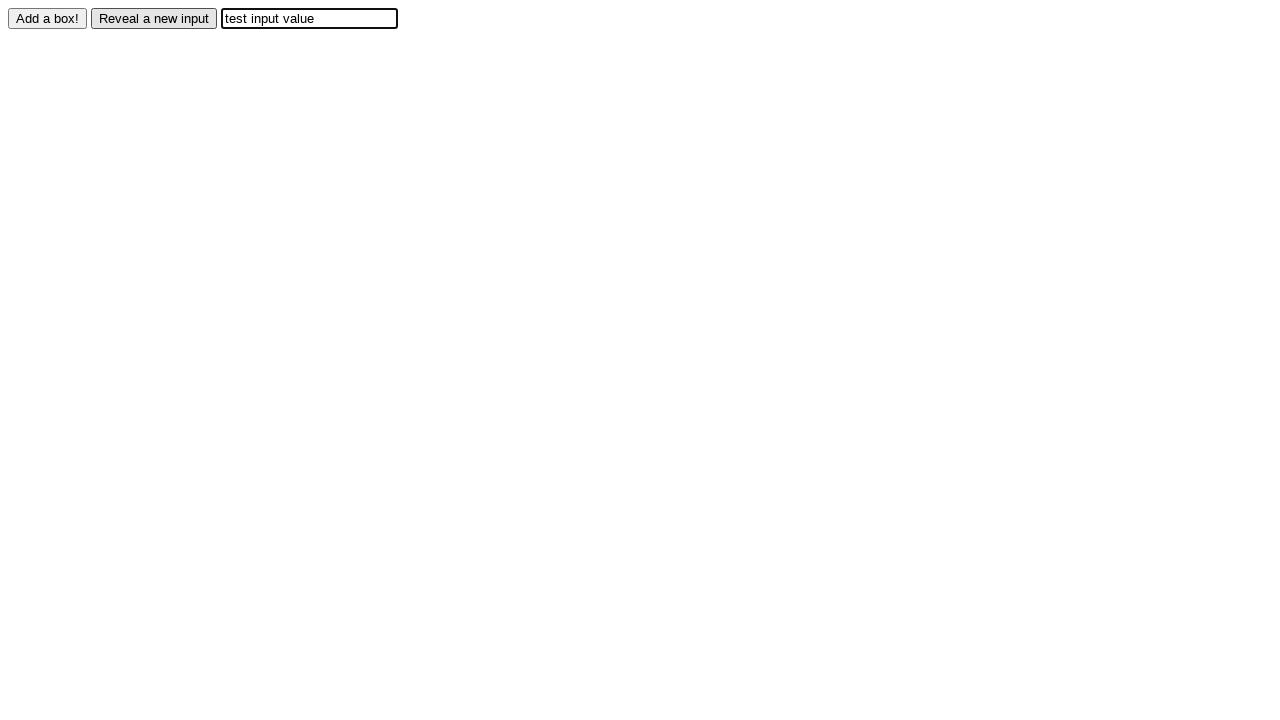